Tests window handling by clicking a link that opens a new window, switching to the new window to verify its content, then switching back to the original window to verify it's still accessible.

Starting URL: https://the-internet.herokuapp.com/windows

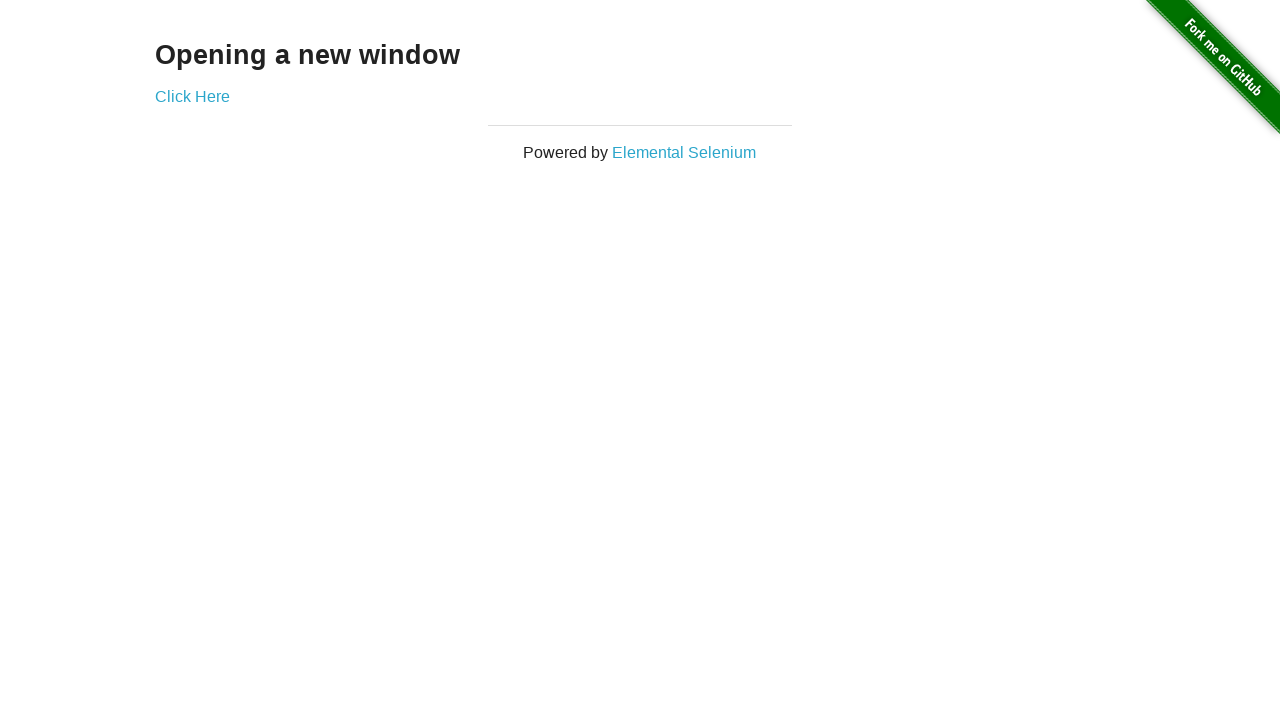

Waited for h3 element to load
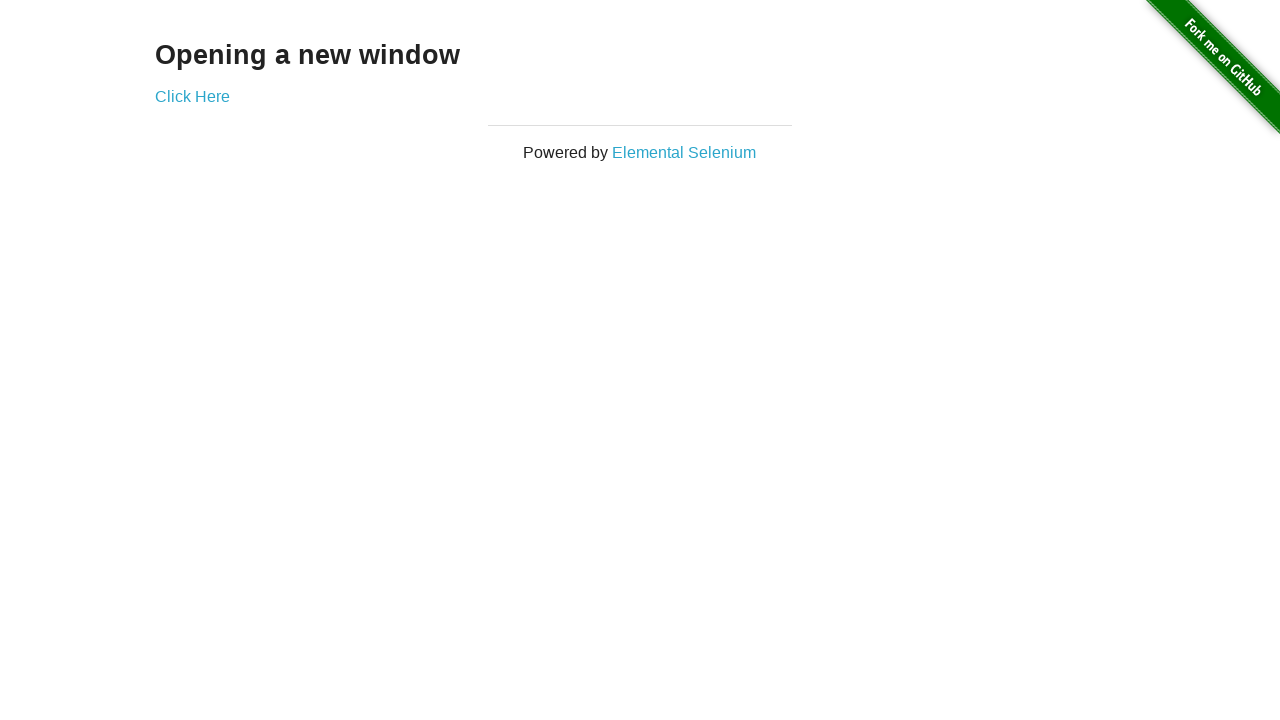

Verified page heading is 'Opening a new window'
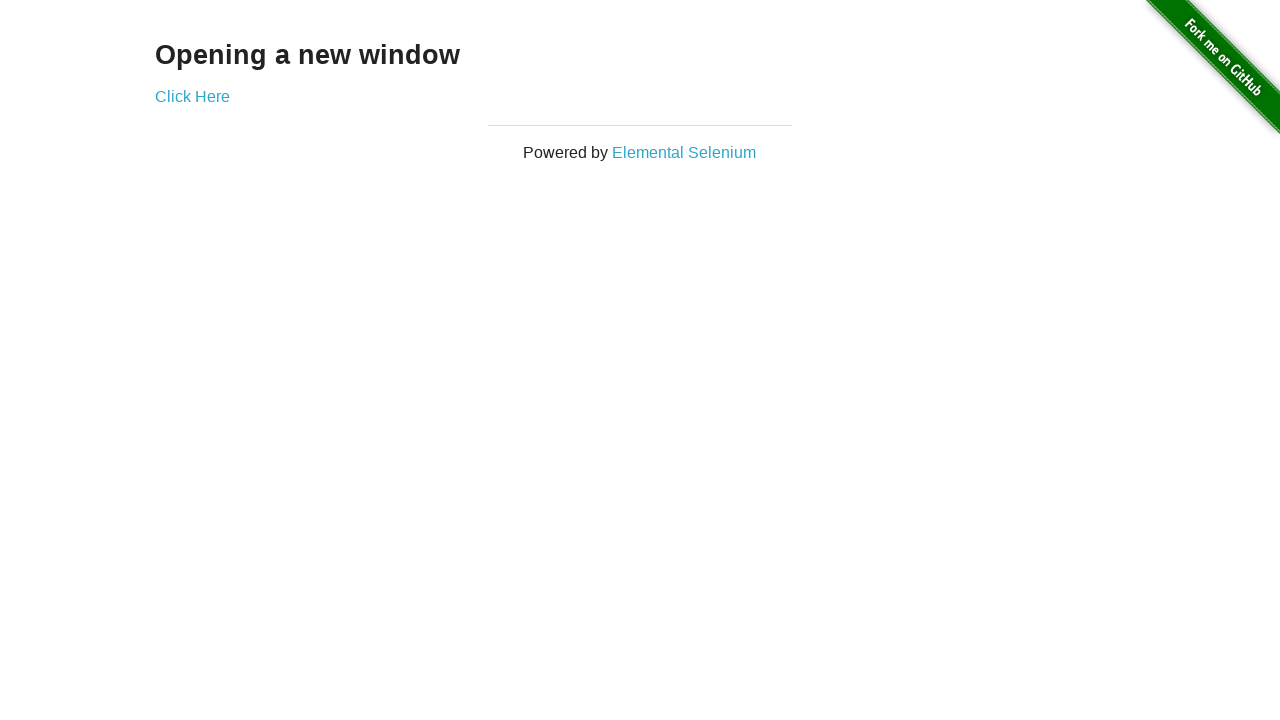

Verified original page title is 'The Internet'
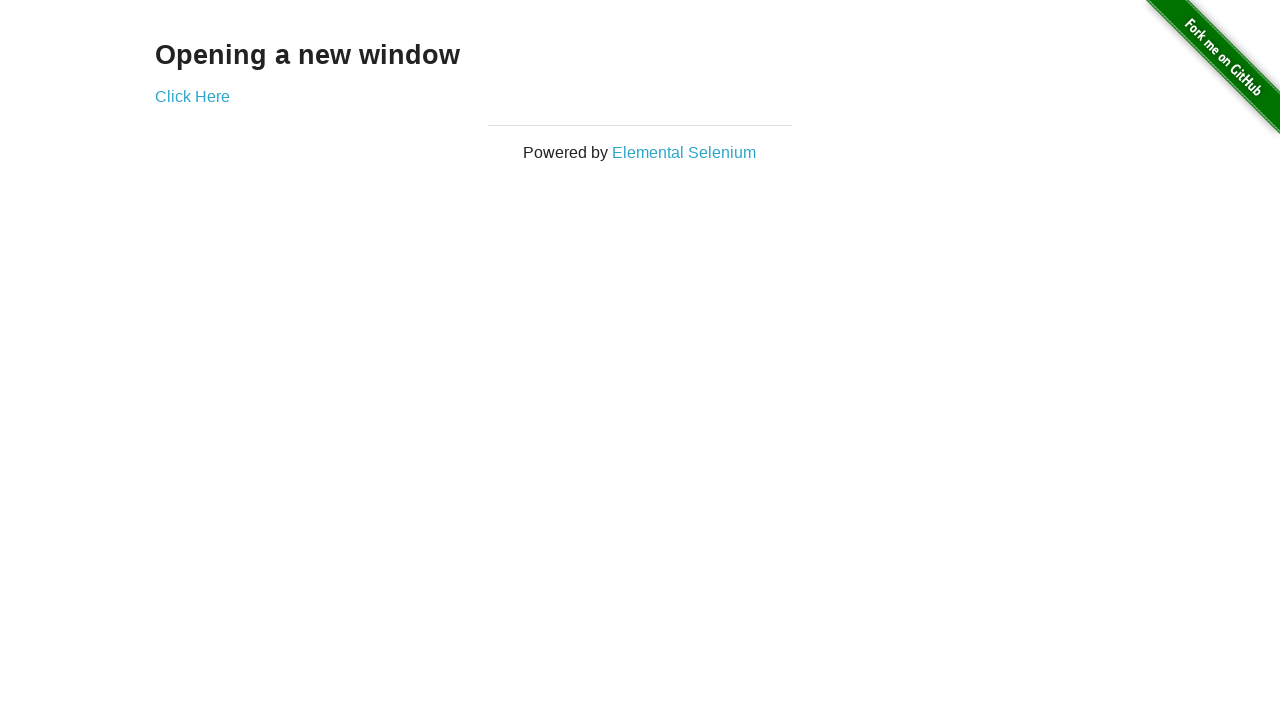

Clicked 'Click Here' link to open new window at (192, 96) on a:text('Click Here')
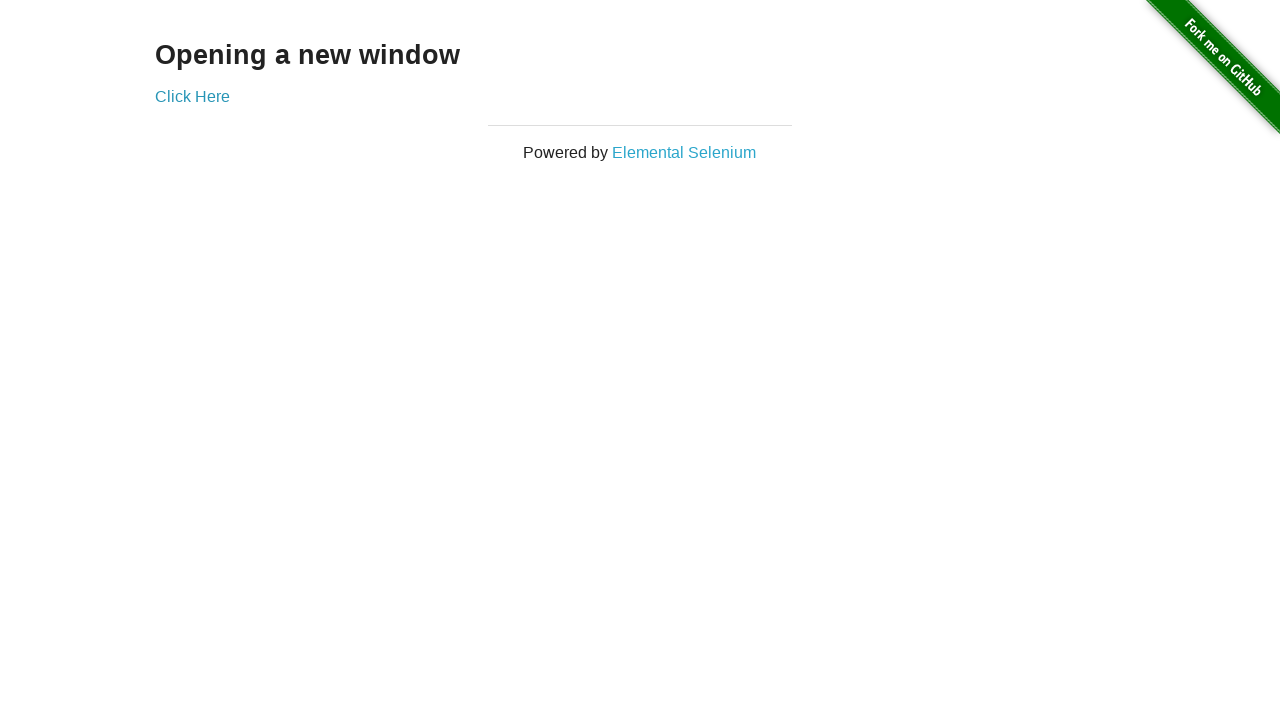

New window opened and loaded
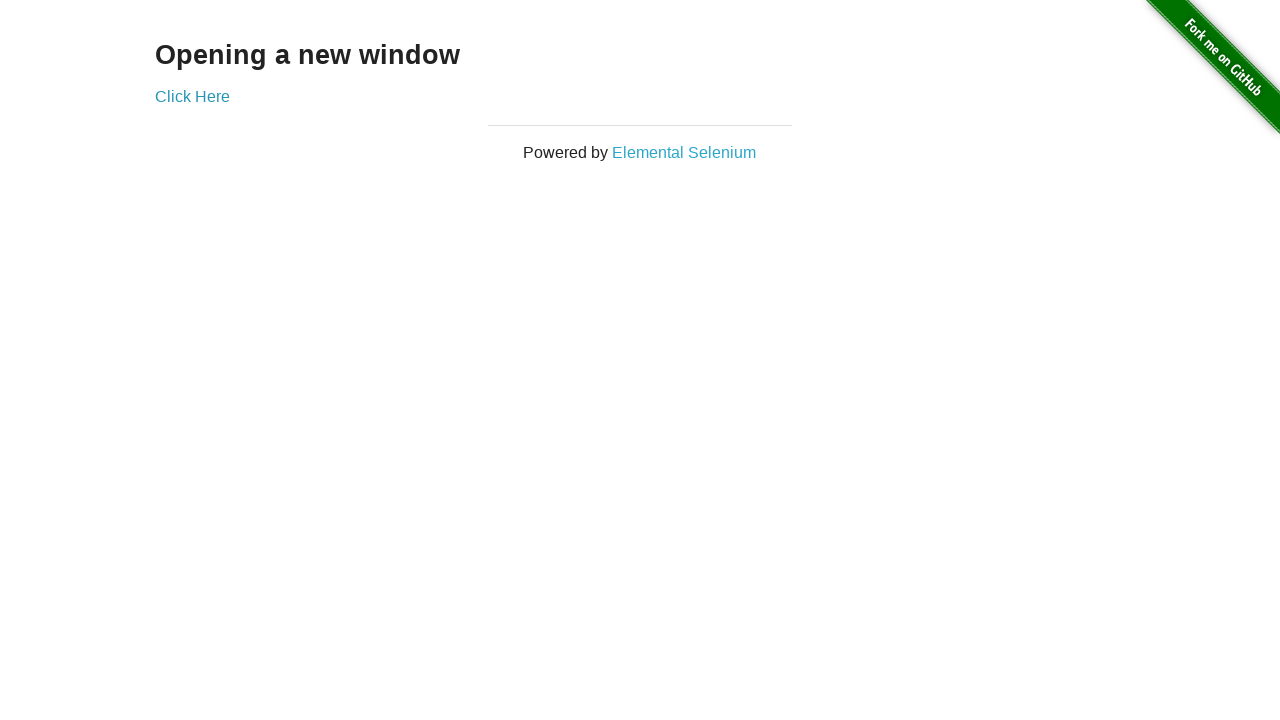

Verified new window title is 'New Window'
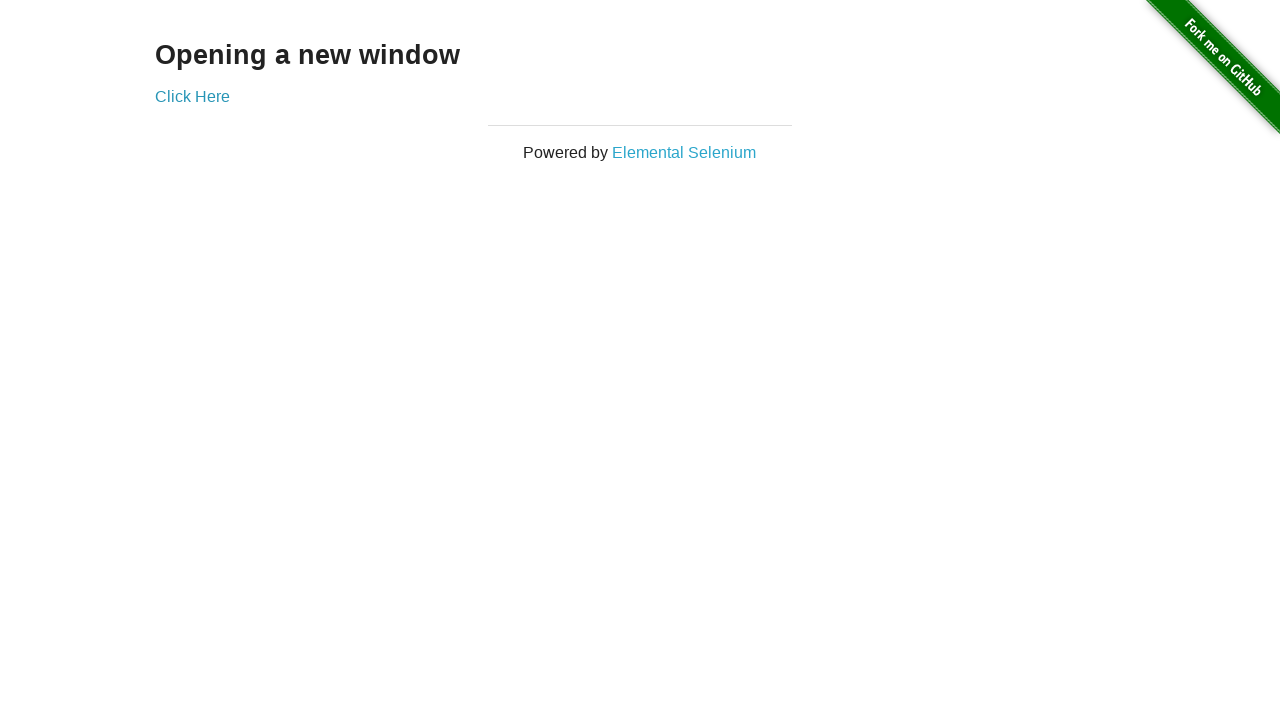

Verified new window heading is 'New Window'
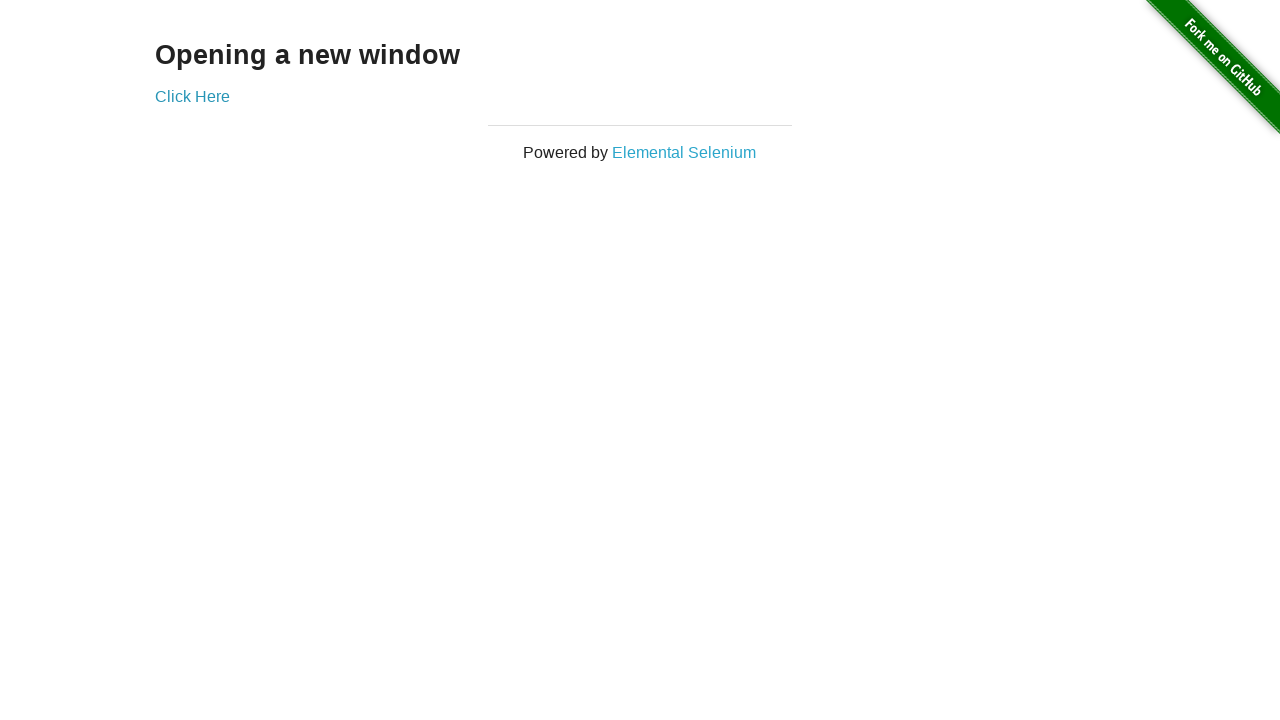

Switched back to original window
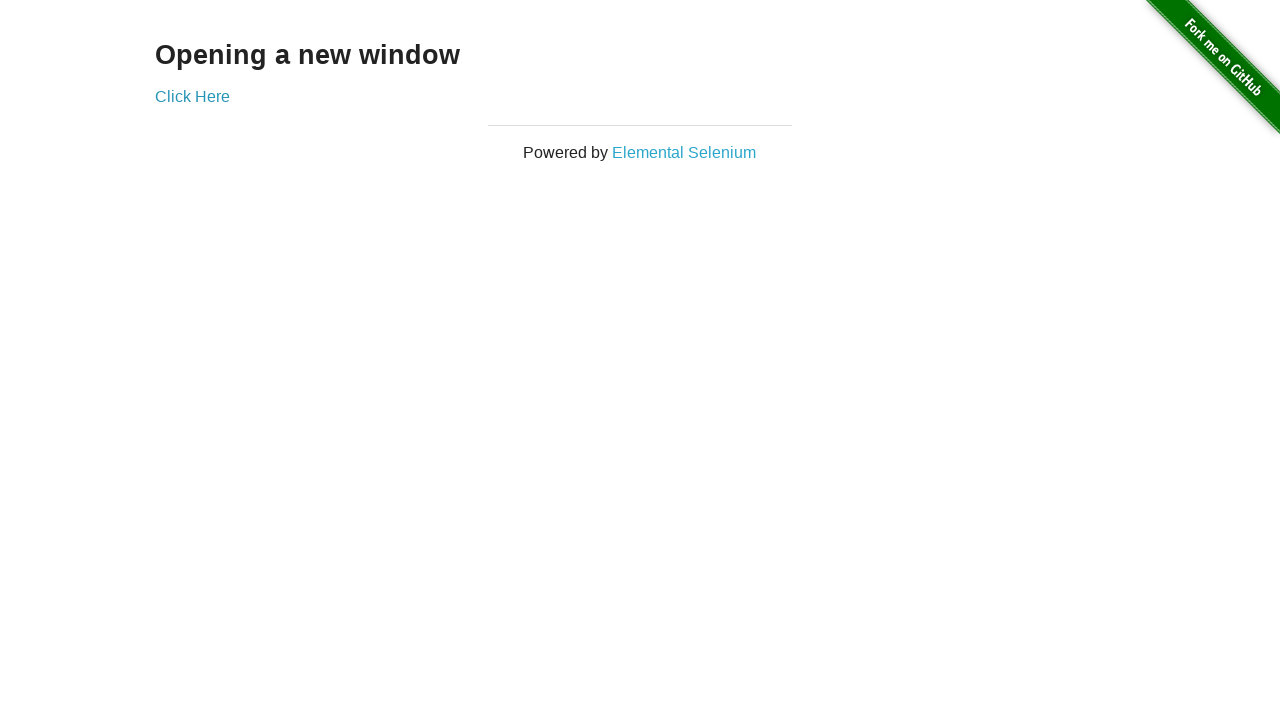

Verified original window title is still 'The Internet'
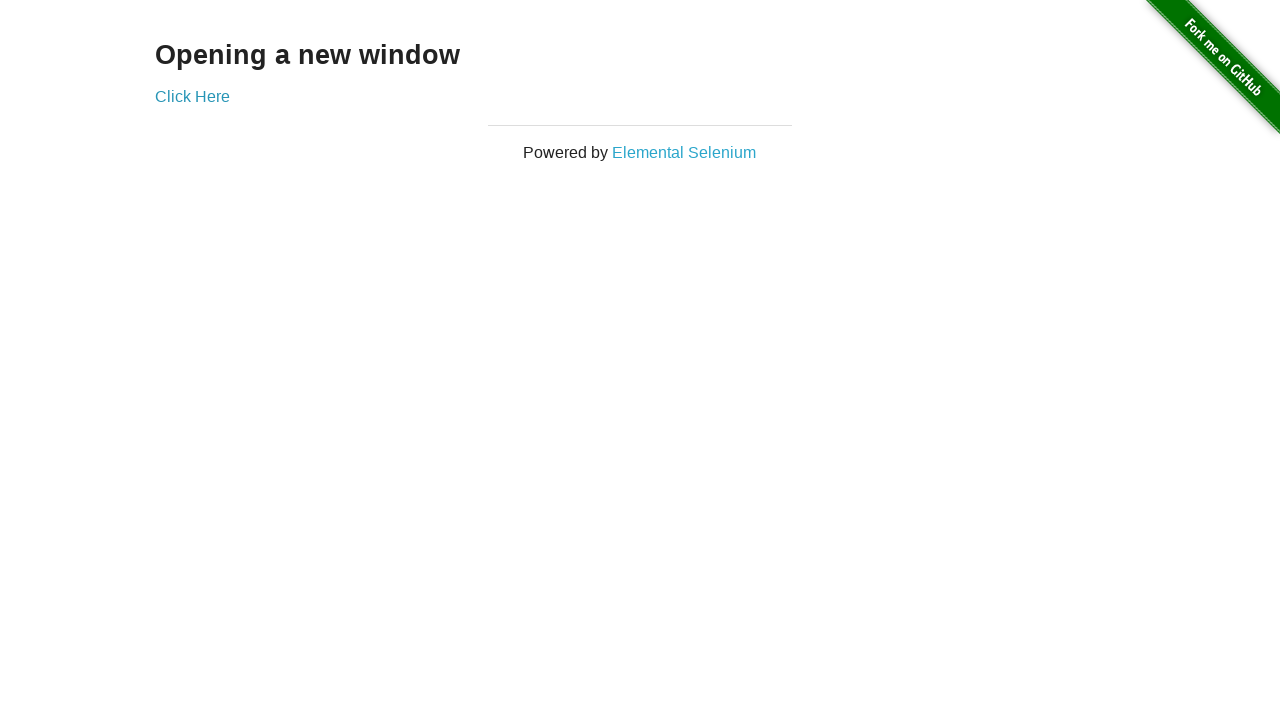

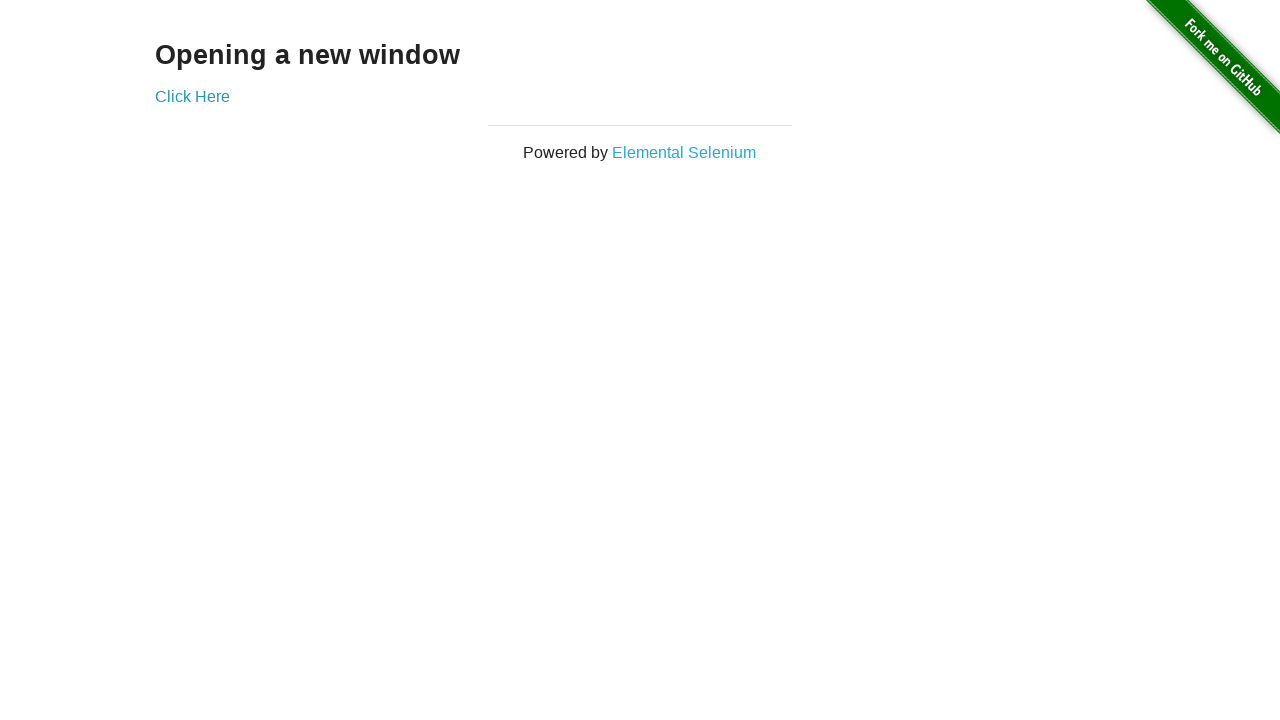